Tests E-Prime checker with "nothing" and verifies word count results

Starting URL: https://www.exploratorytestingacademy.com/app/

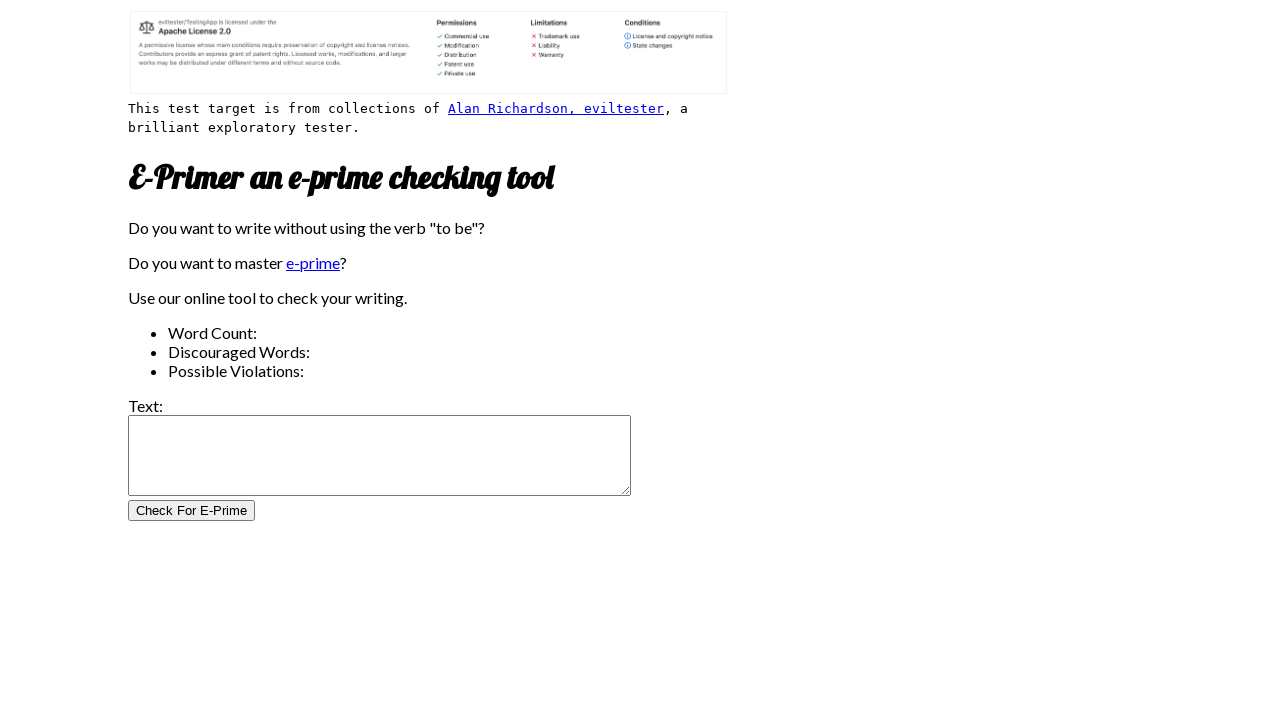

Filled input text area with 'nothing' on #inputtext
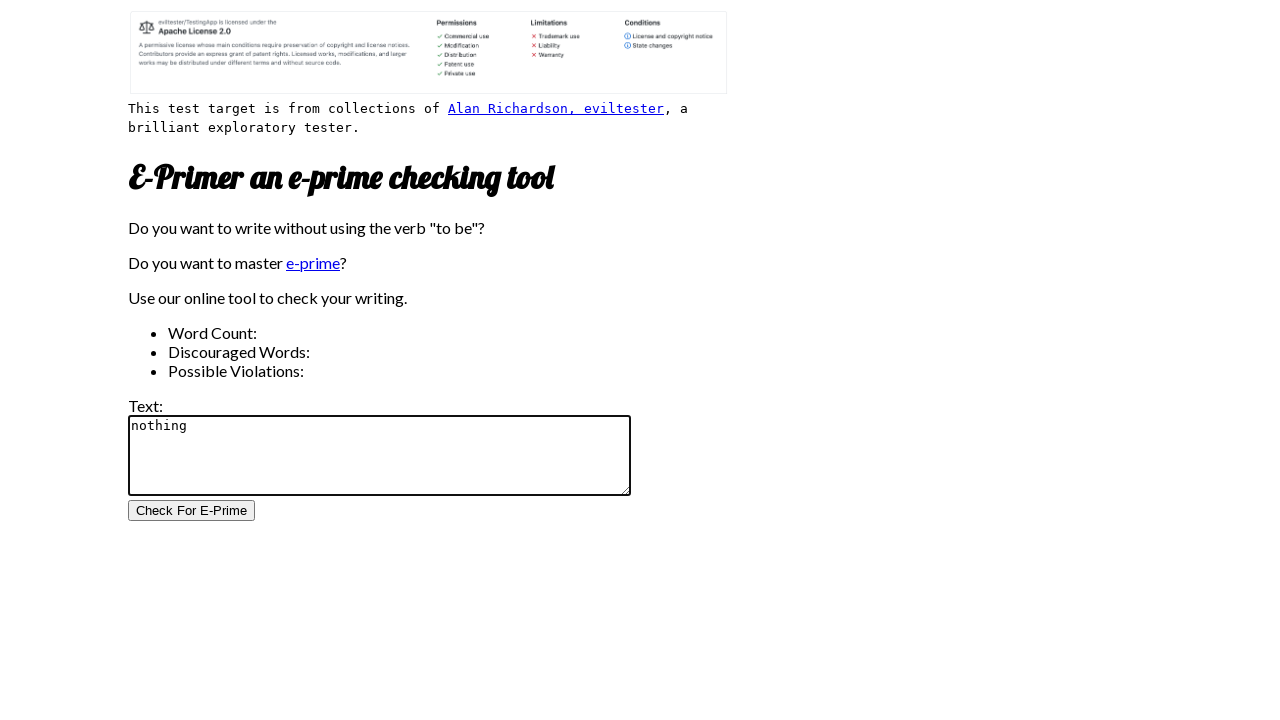

Clicked the E-Prime checker button at (192, 511) on #CheckForEPrimeButton
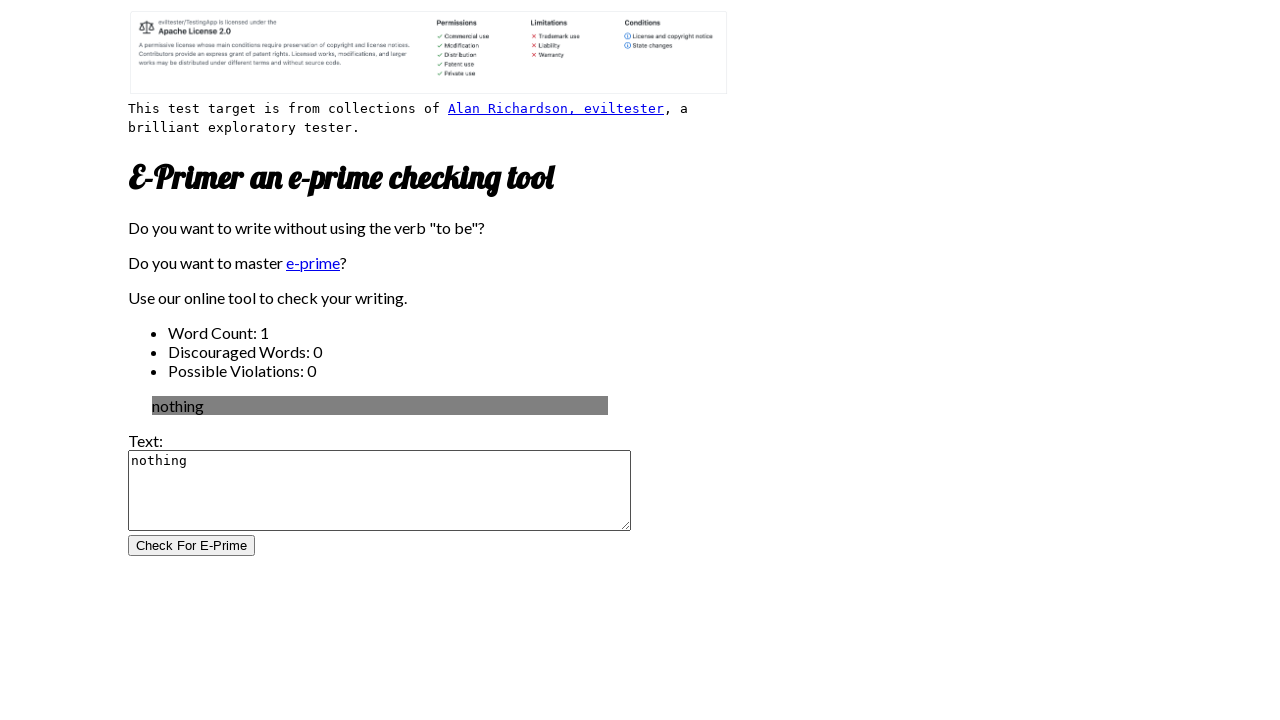

Verified word count equals 1
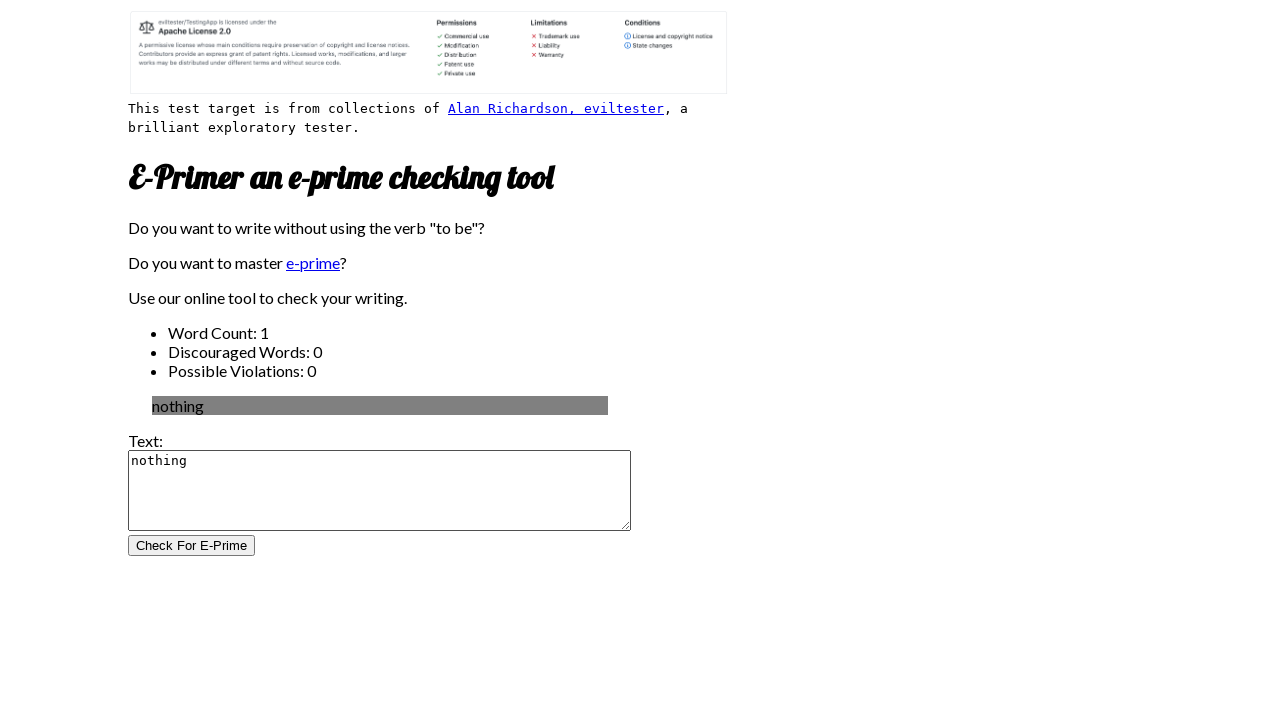

Verified discouraged word count equals 0
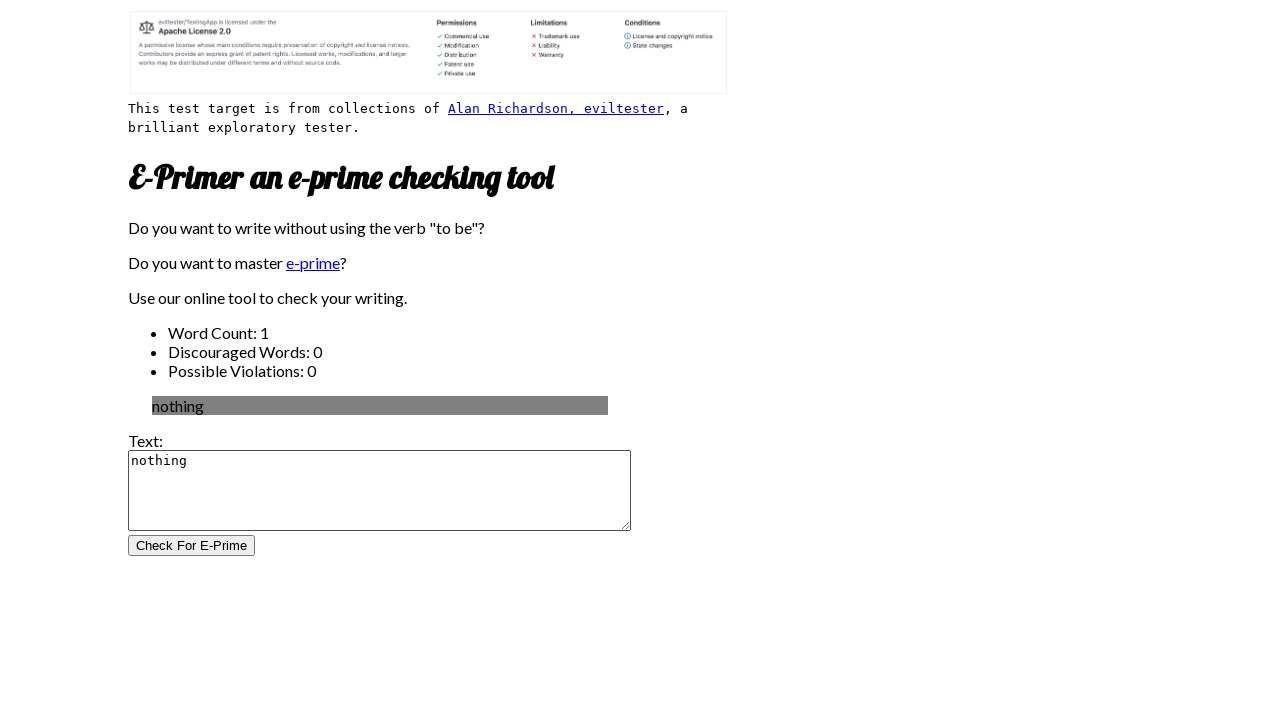

Verified possible violation count equals 0
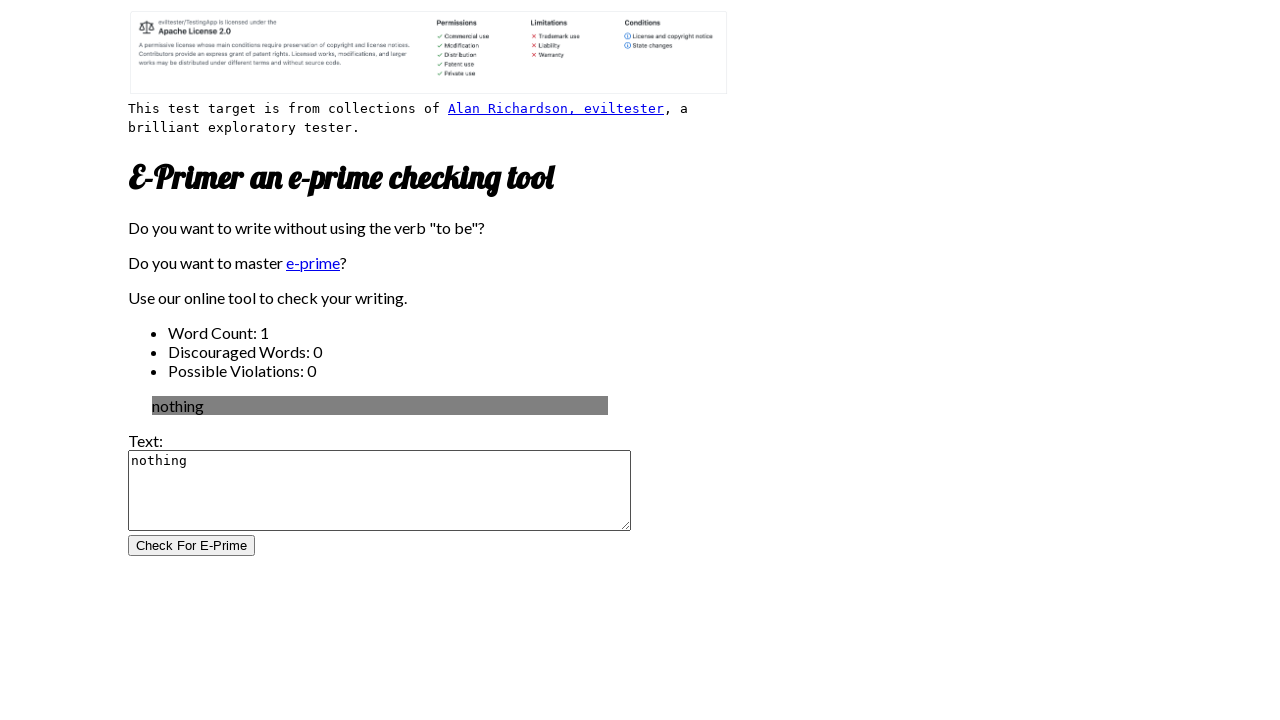

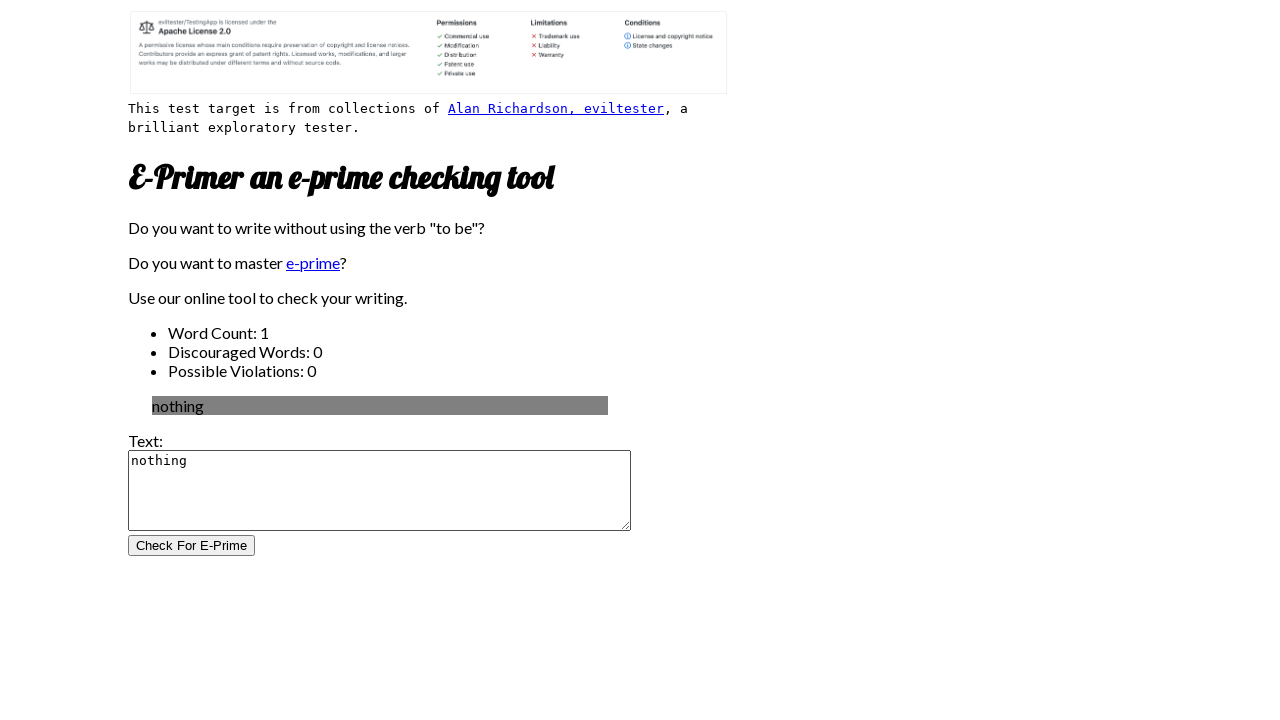